Navigates to a demo practice form page and scrolls down 500 pixels to view more content on the page.

Starting URL: https://demoqa.com/automation-practice-form

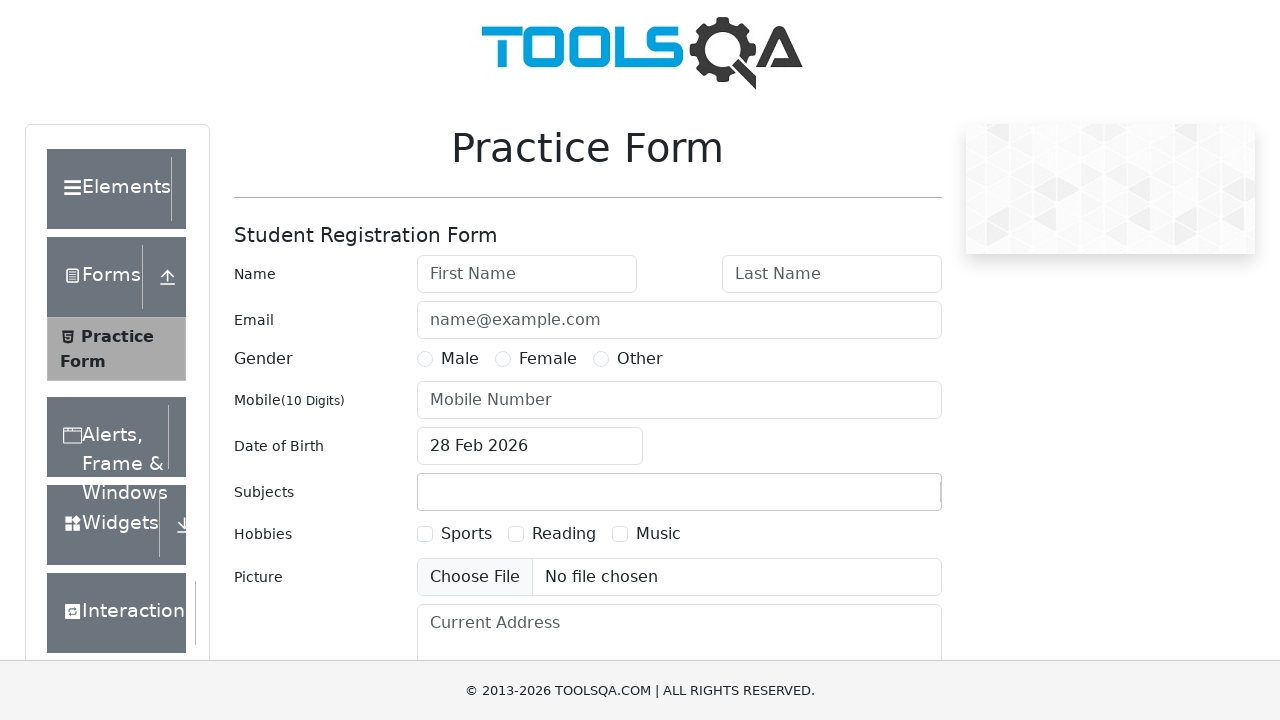

Navigated to demo practice form page
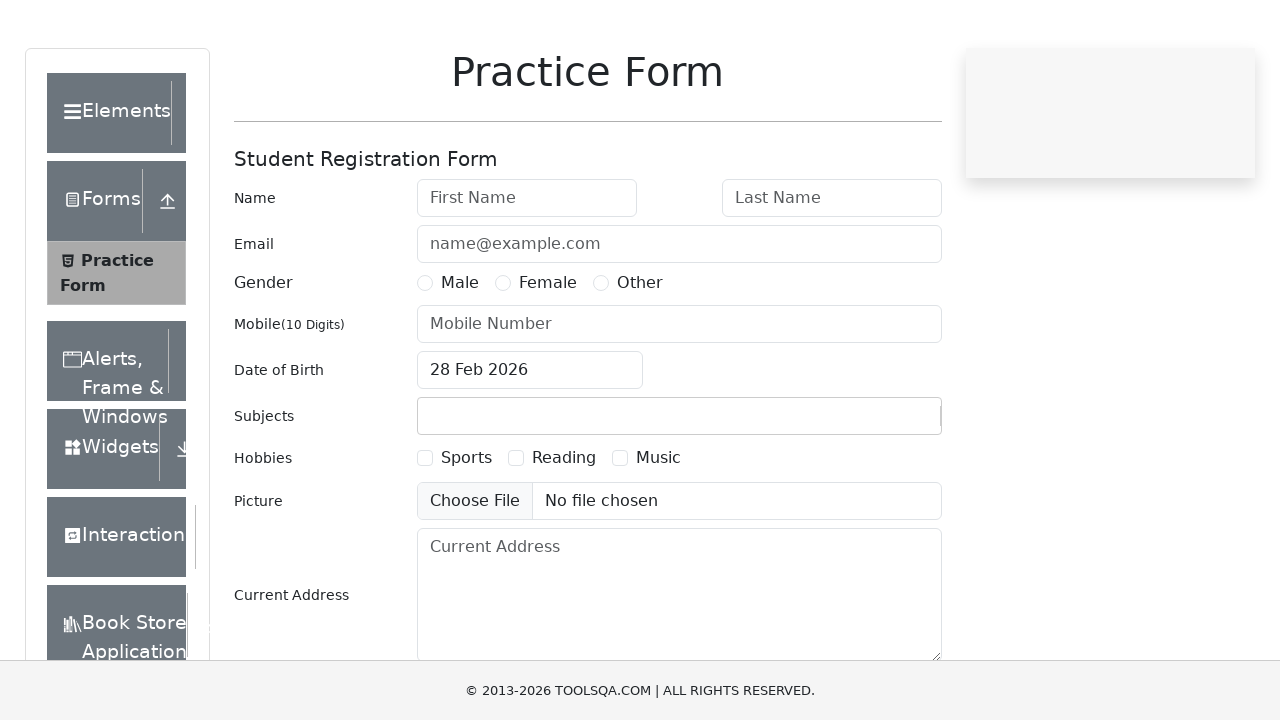

Scrolled down 500 pixels to view more content
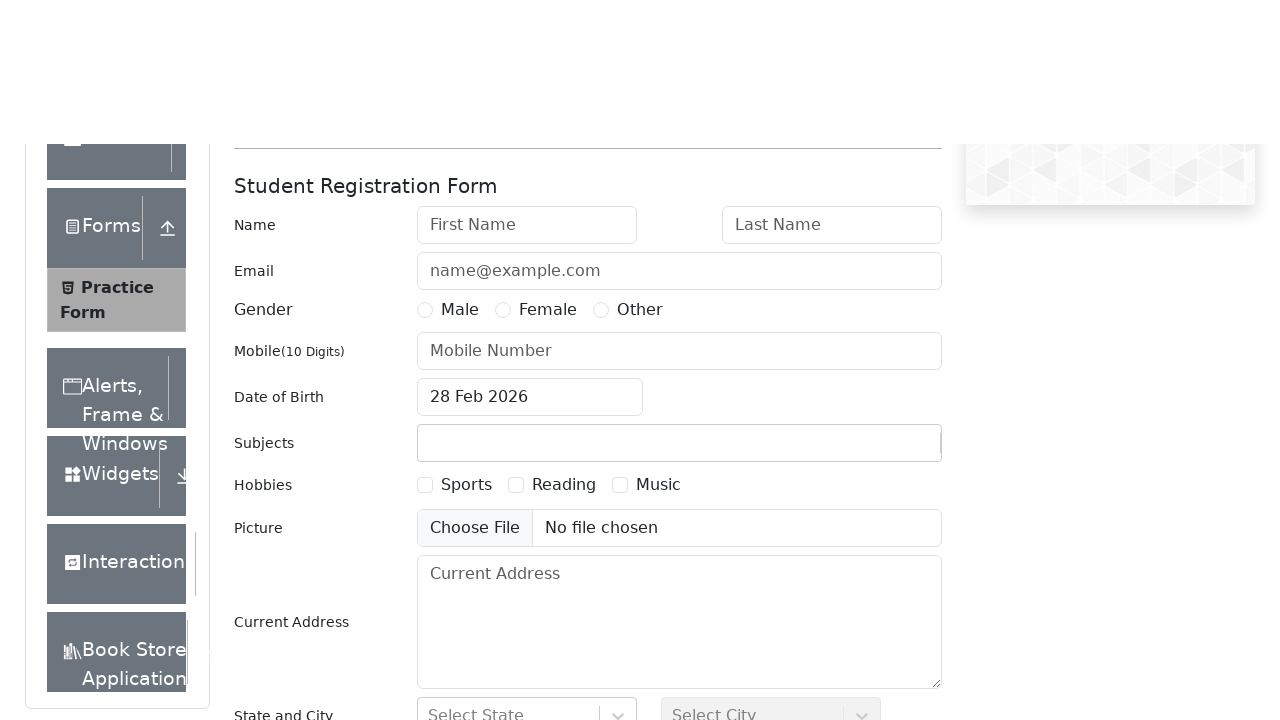

Waited 500ms for scroll animation to complete
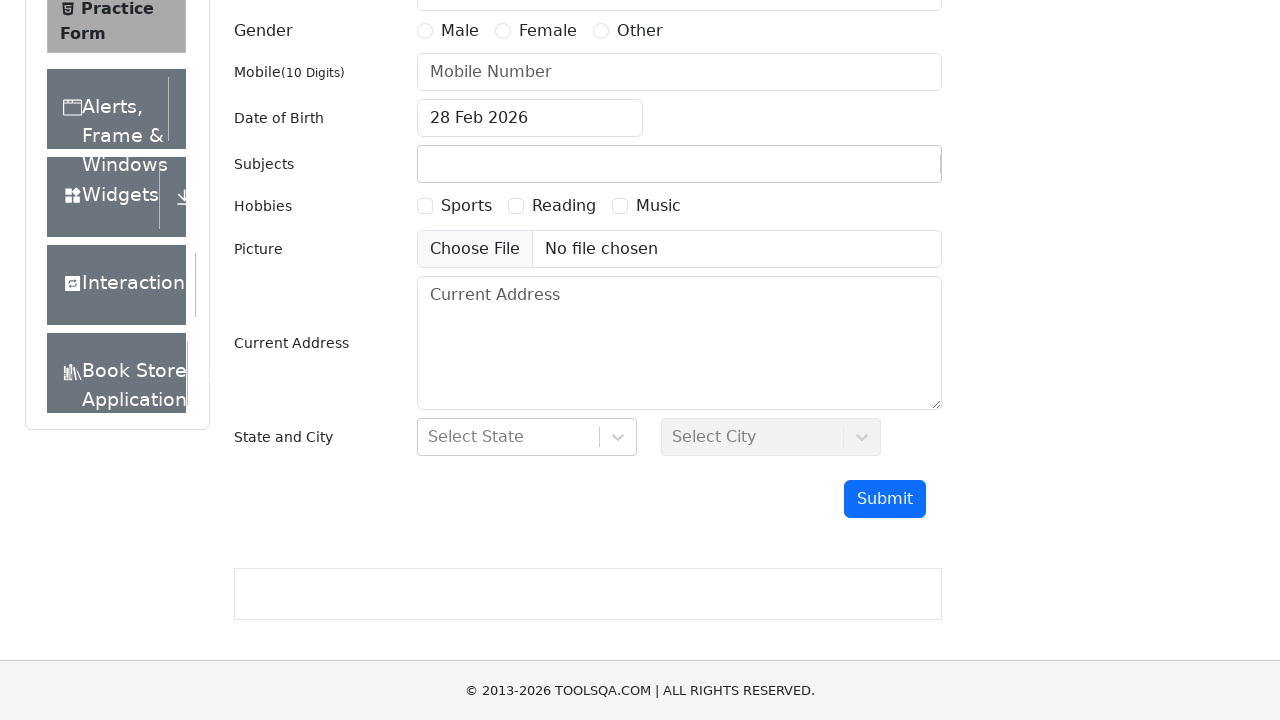

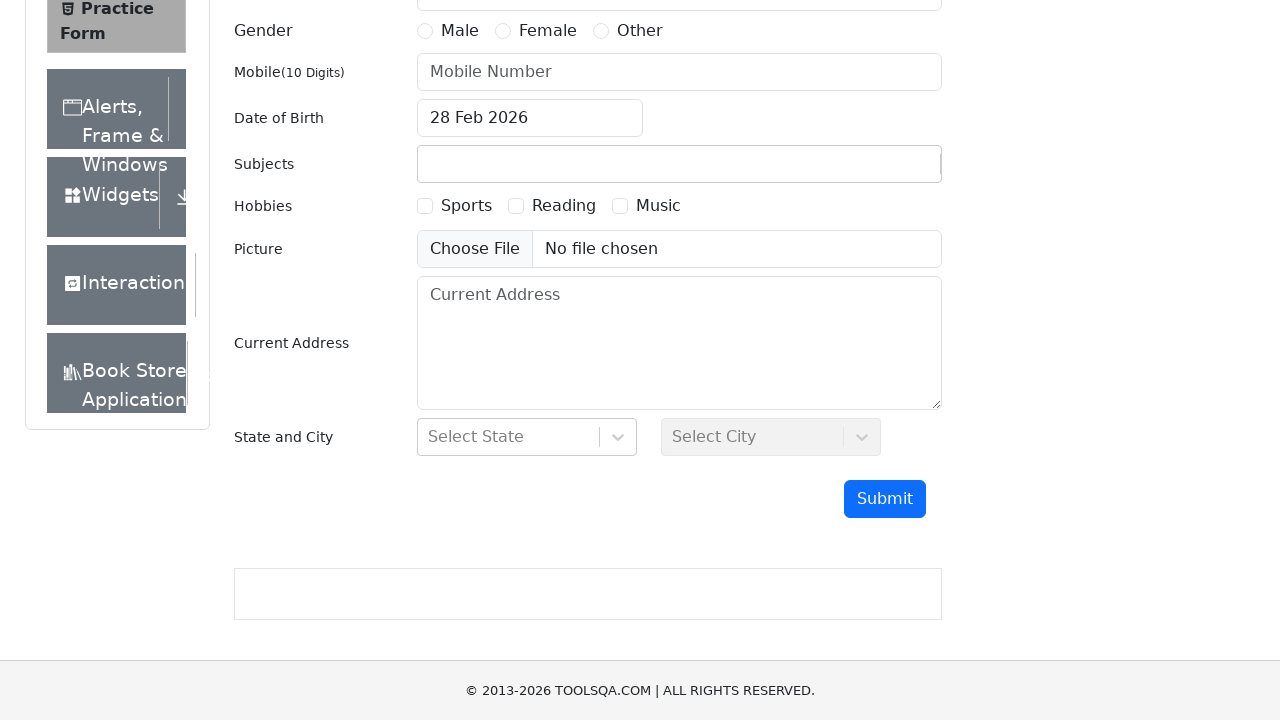